Navigates to the automation practice page and verifies that footer links are present and visible on the page.

Starting URL: https://rahulshettyacademy.com/AutomationPractice/

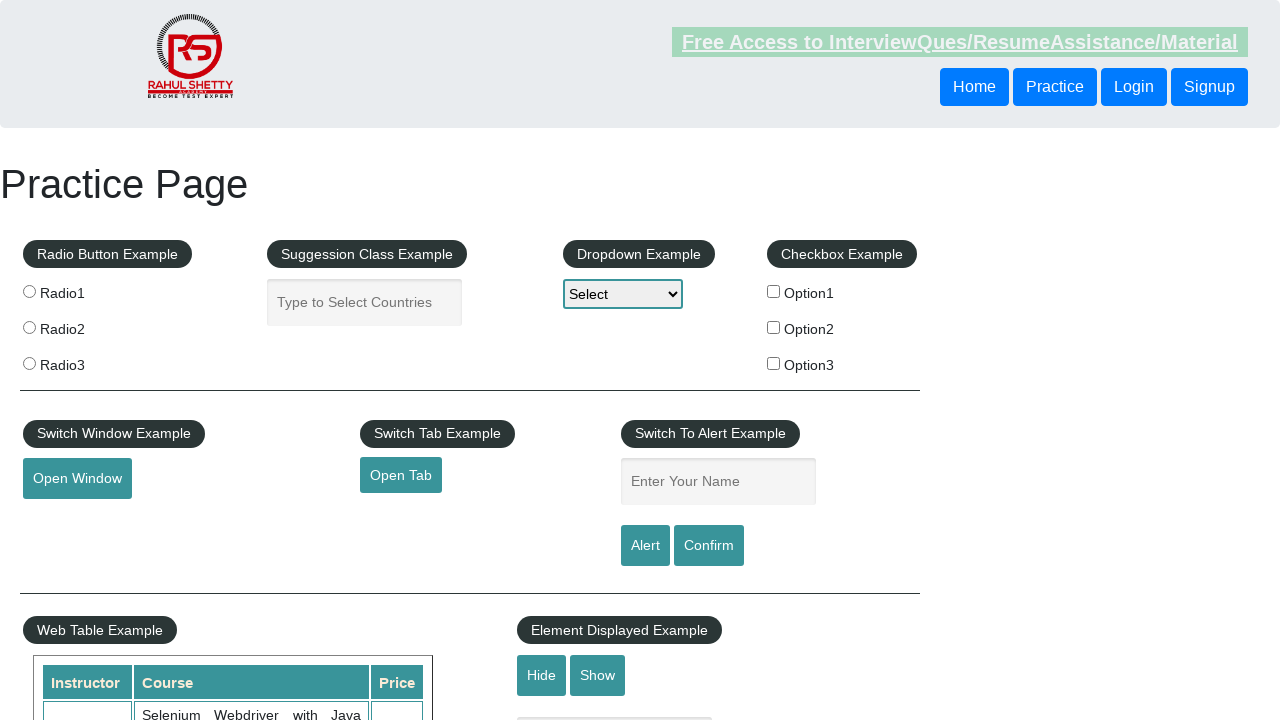

Navigated to automation practice page
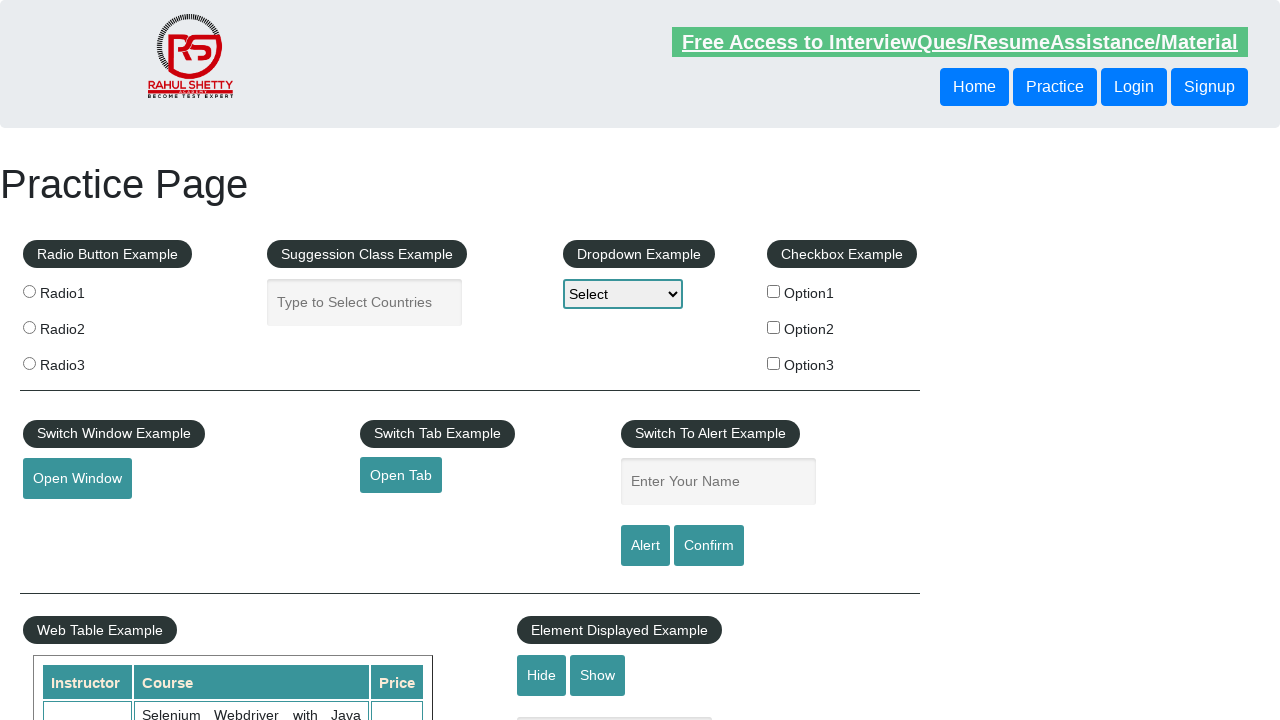

Footer links selector loaded and became available
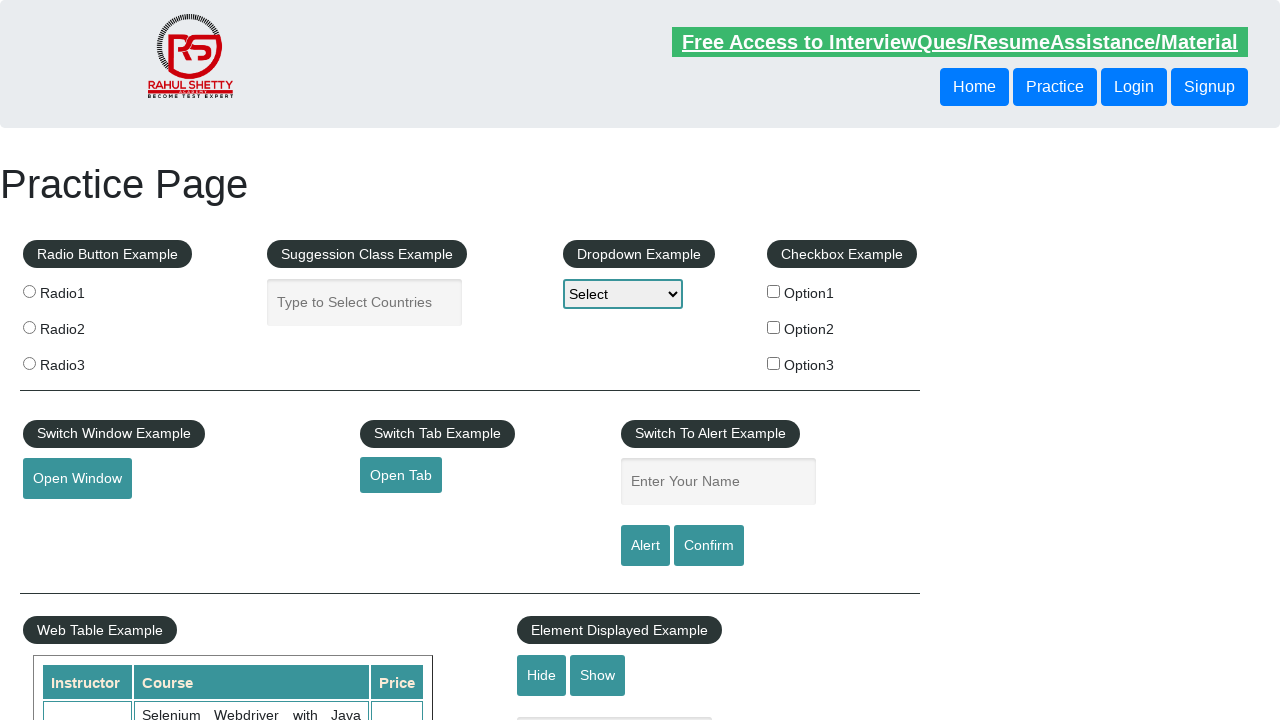

Located all footer links on the page
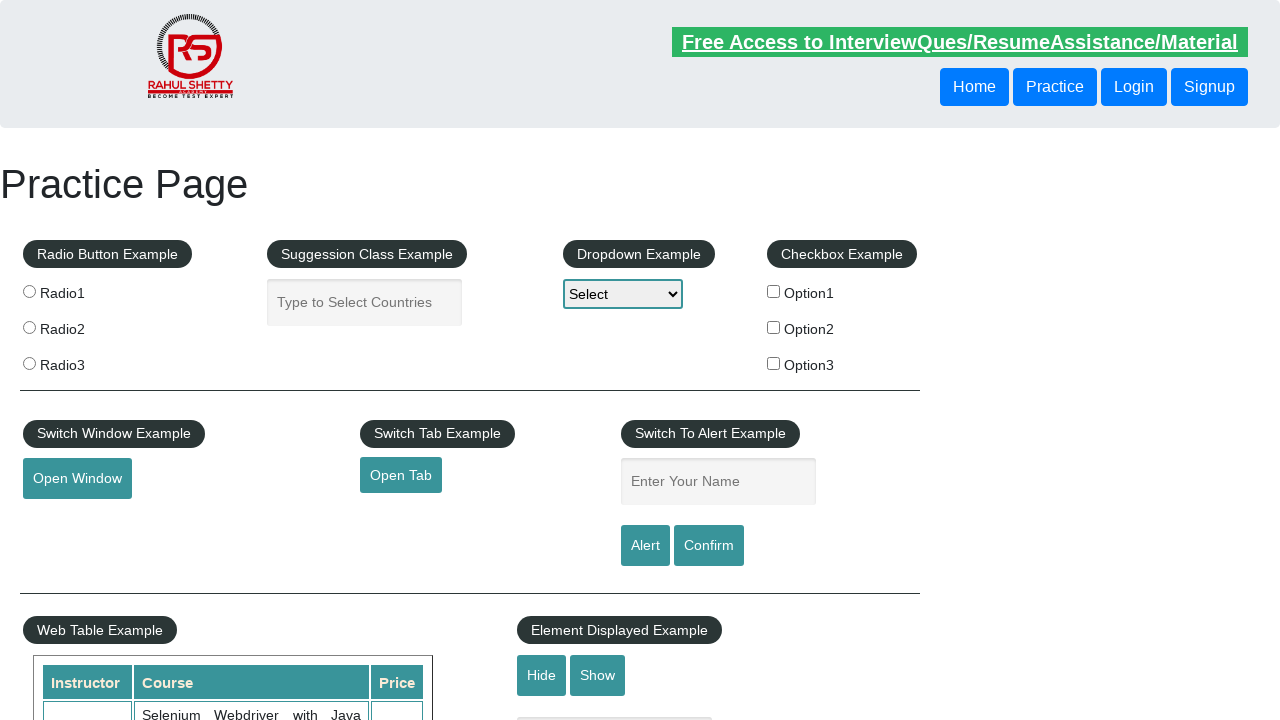

Verified that 20 footer links are present and visible on the page
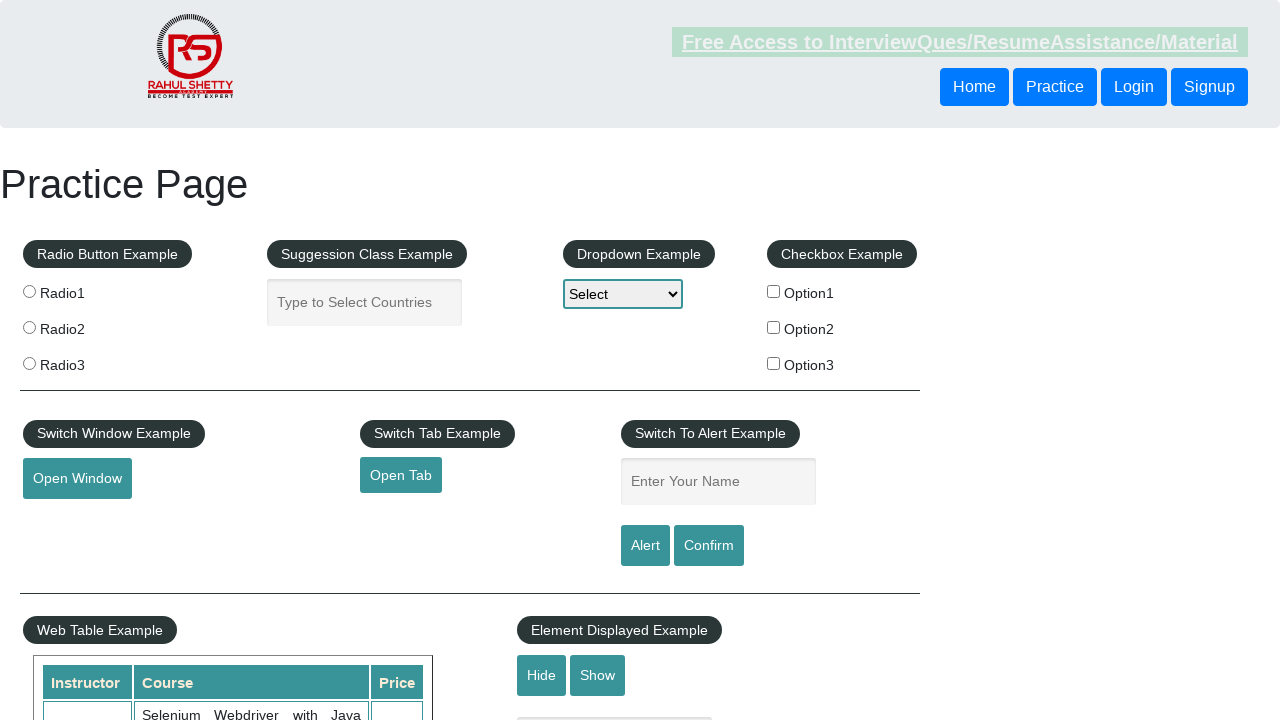

Clicked on the first footer link to verify interactivity at (157, 482) on li.gf-li a >> nth=0
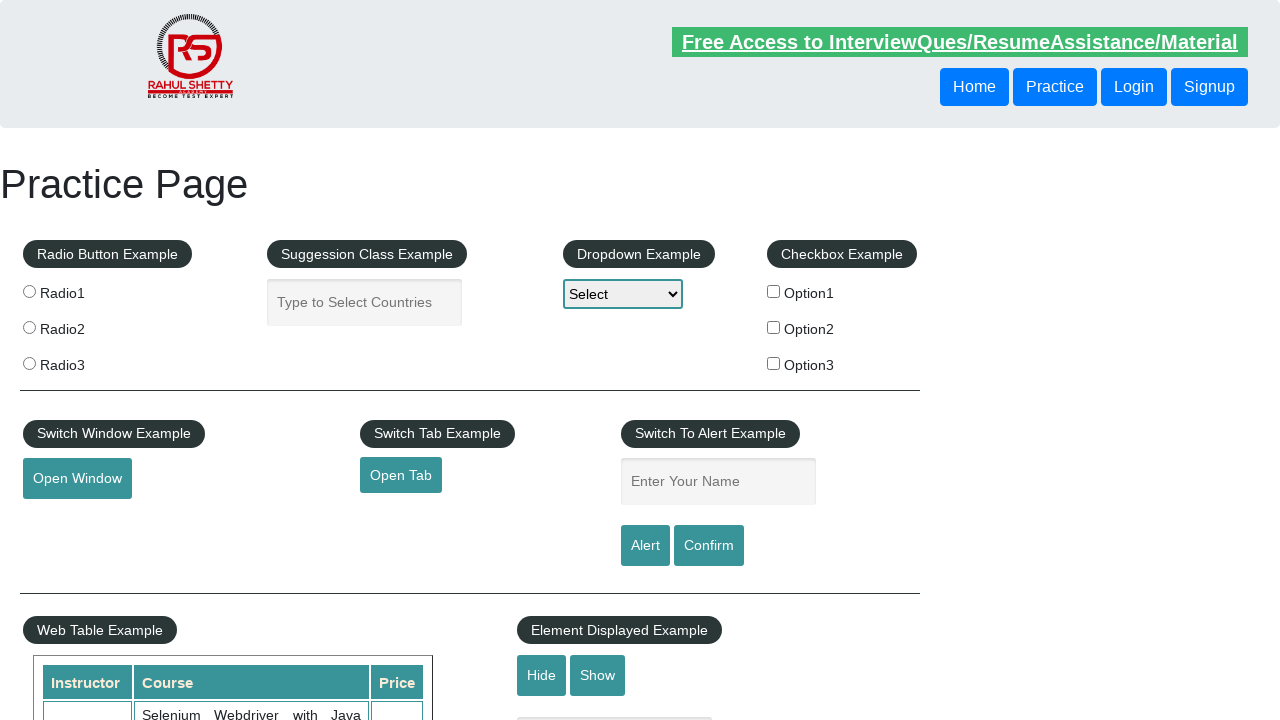

Navigation completed and page DOM content loaded
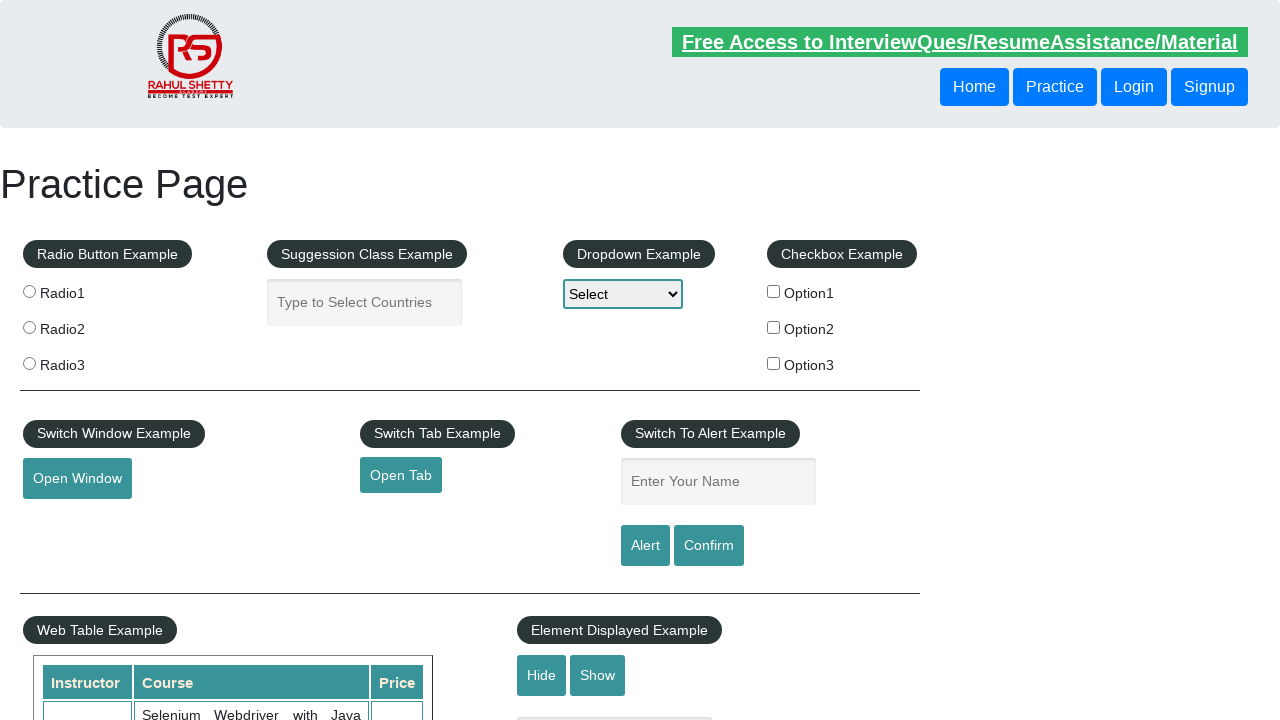

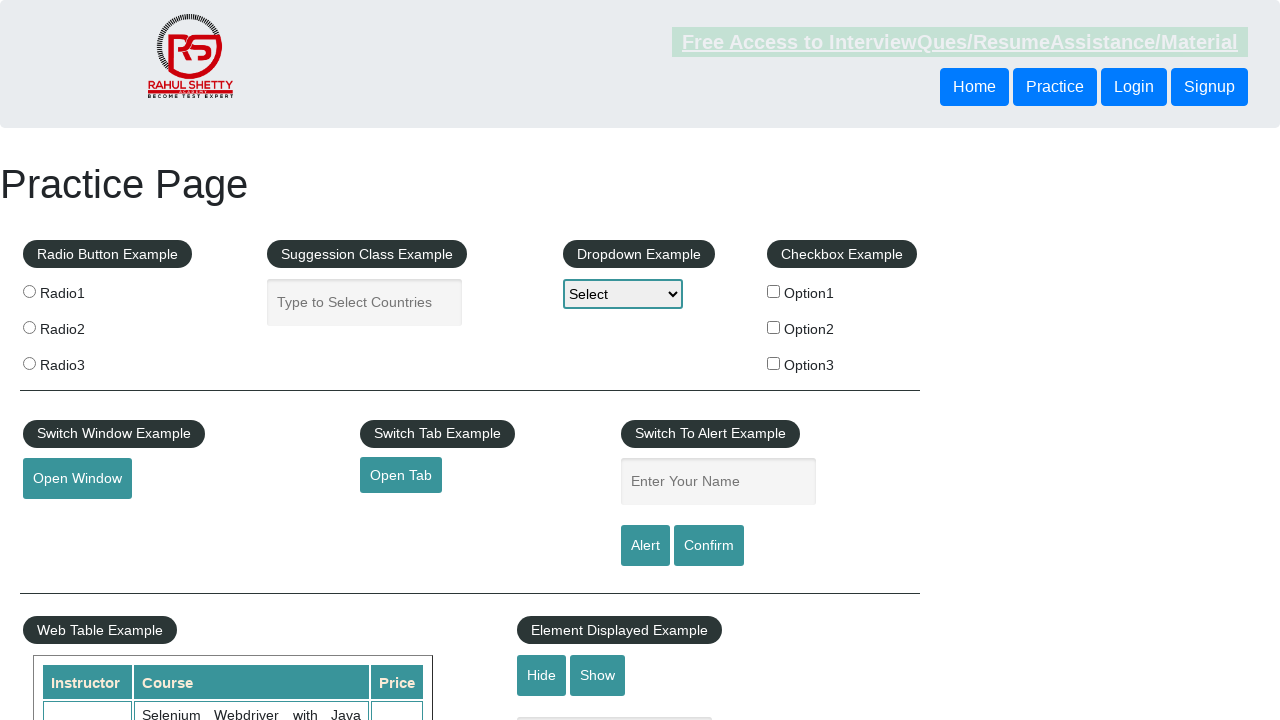